Tests various types of JavaScript alerts including simple alert, confirm dialog, and prompt dialog by accepting, dismissing, and entering text

Starting URL: https://www.leafground.com/alert.xhtml

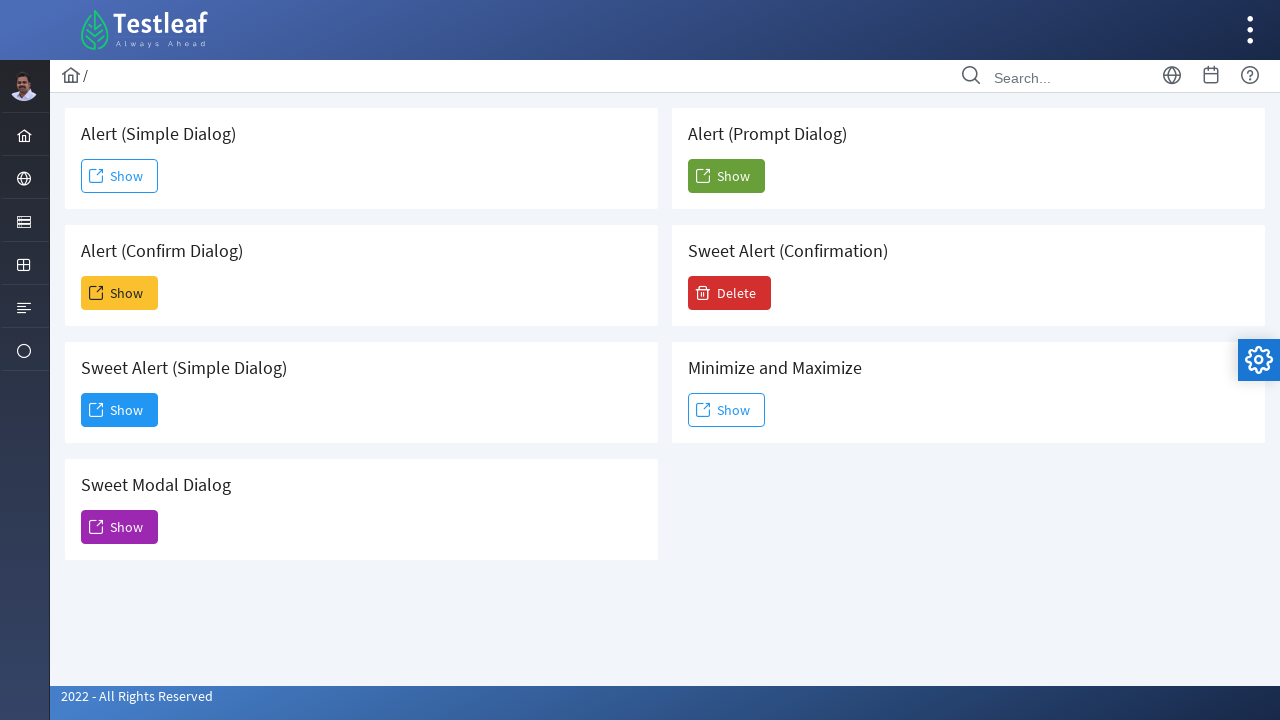

Clicked button to trigger simple alert at (120, 176) on button[name='j_idt88:j_idt91']
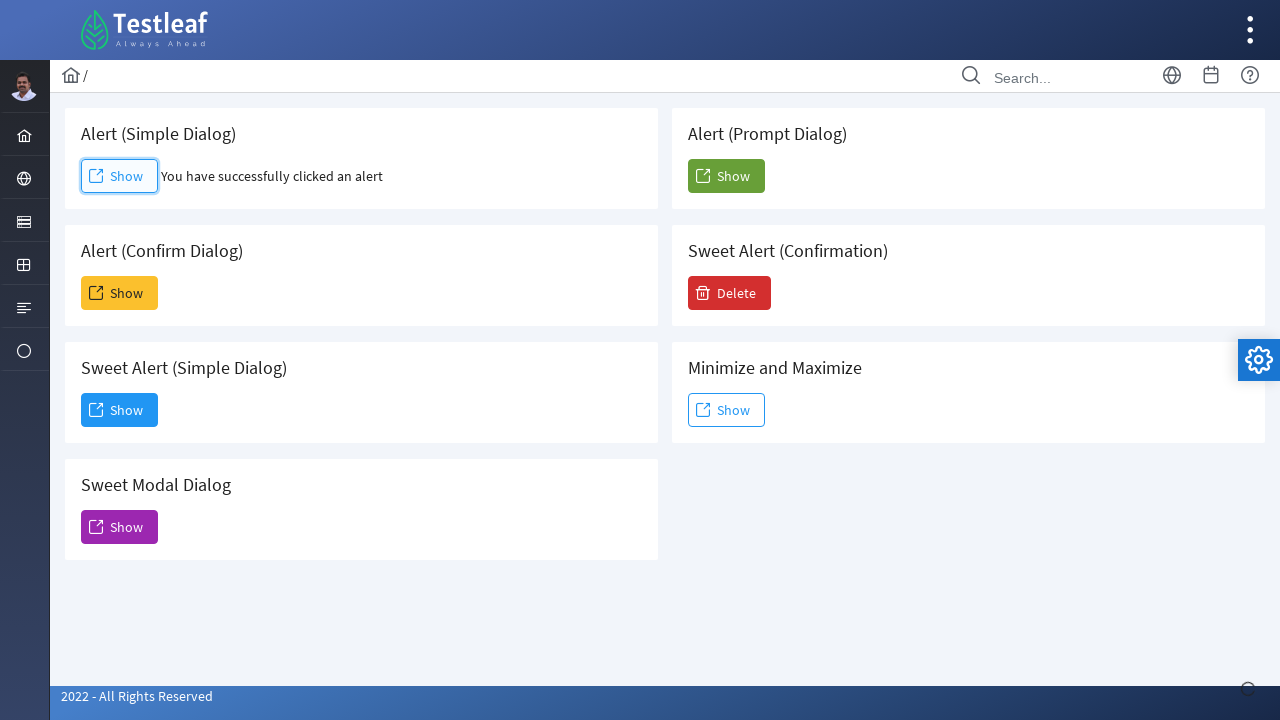

Set up dialog handler to accept simple alert
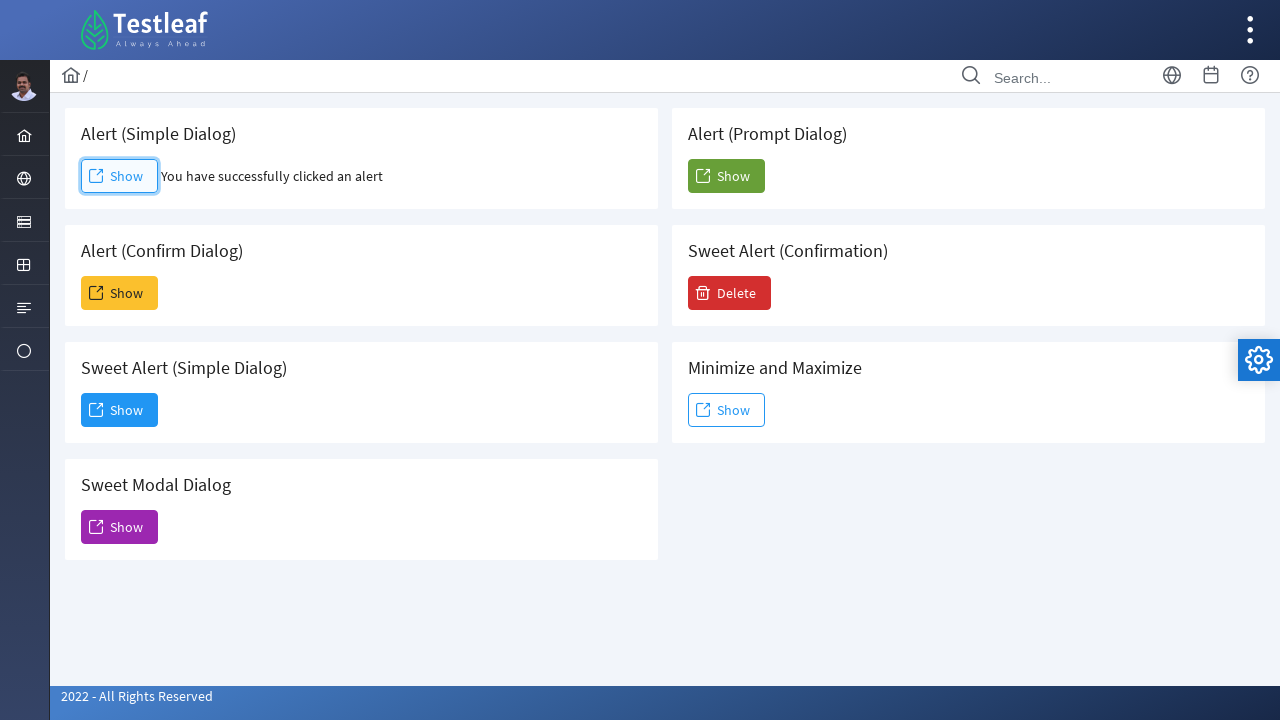

Clicked button to trigger confirm dialog at (120, 293) on button[name='j_idt88:j_idt93']
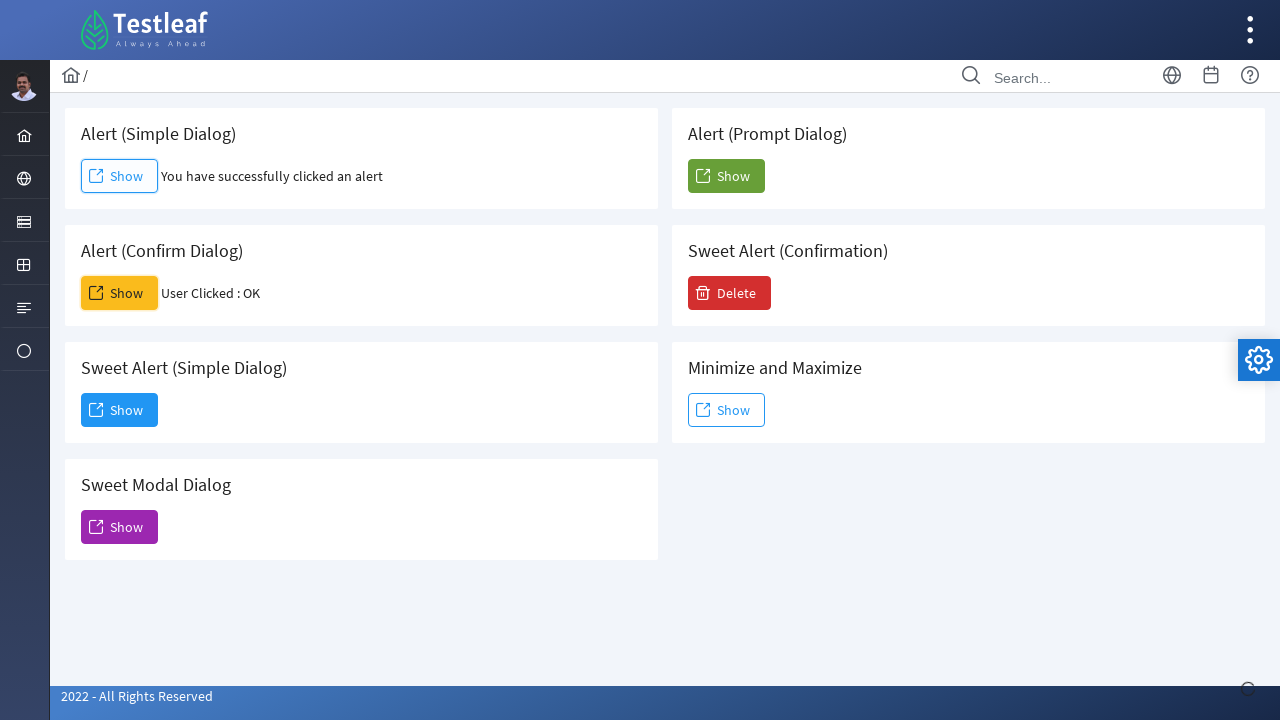

Set up dialog handler to dismiss confirm dialog
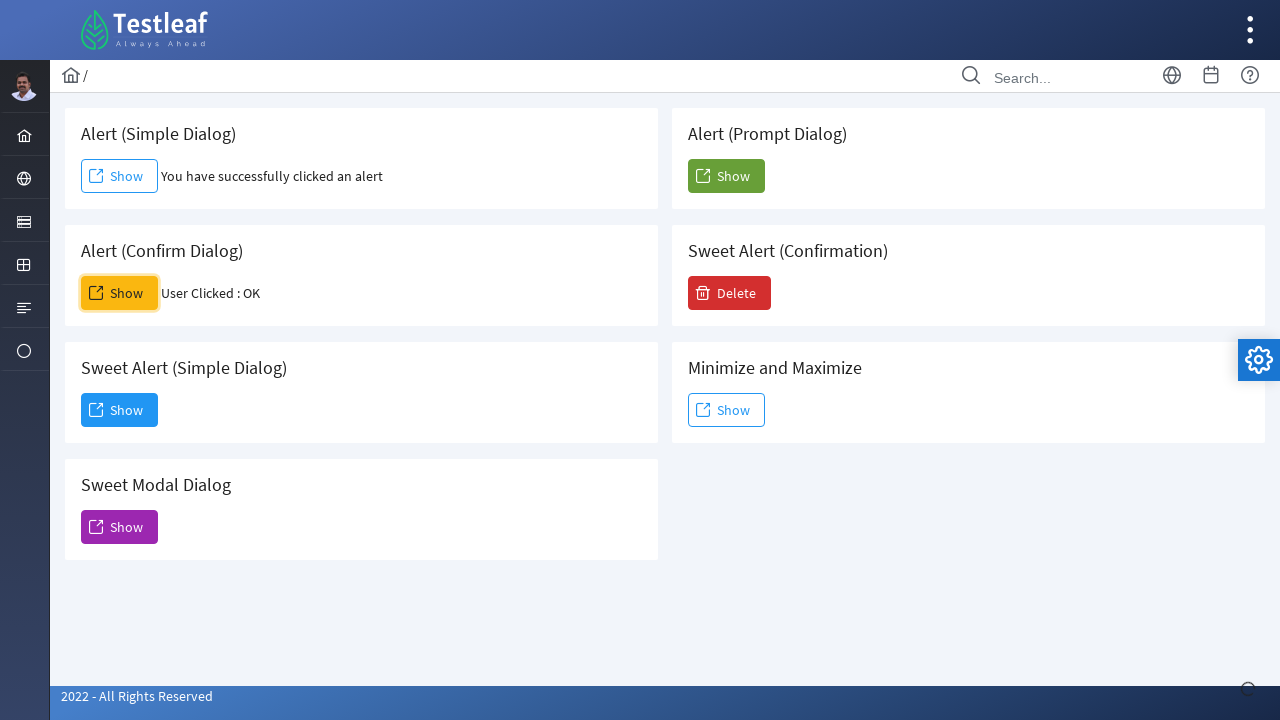

Clicked button to trigger confirm dialog (second time) at (120, 293) on button[name='j_idt88:j_idt93']
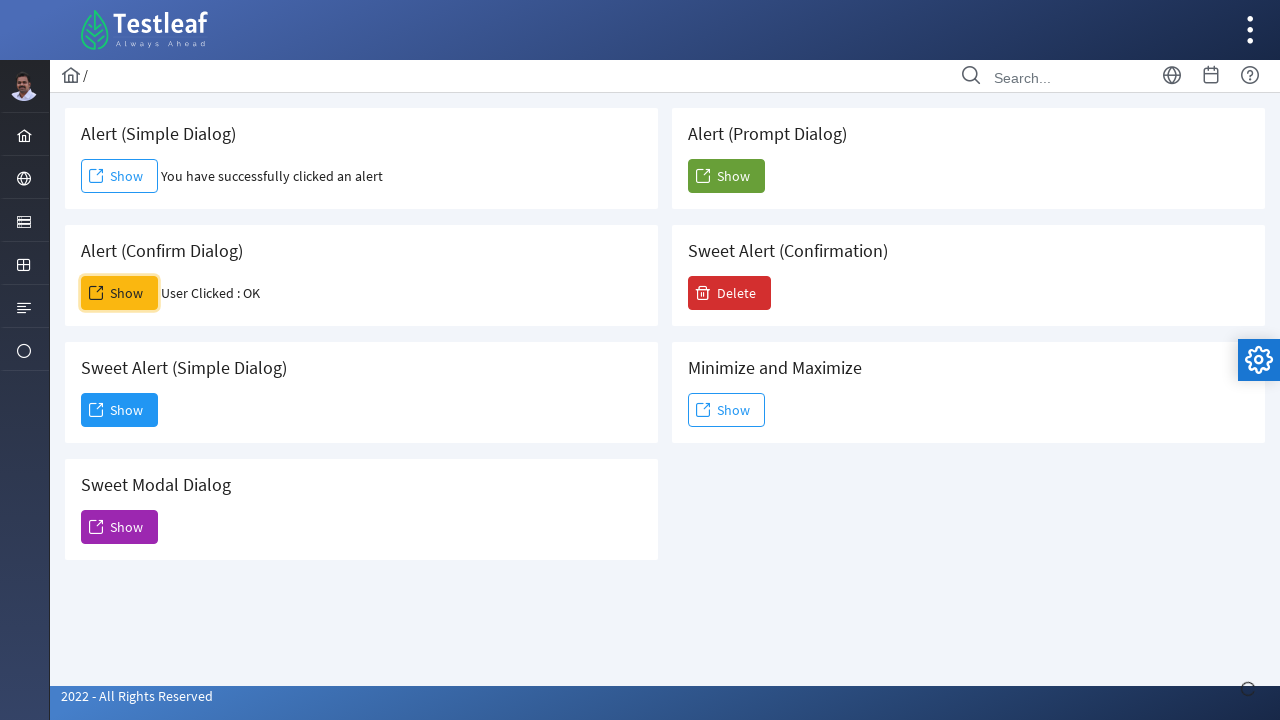

Clicked button to trigger prompt dialog at (726, 176) on button[name='j_idt88:j_idt104']
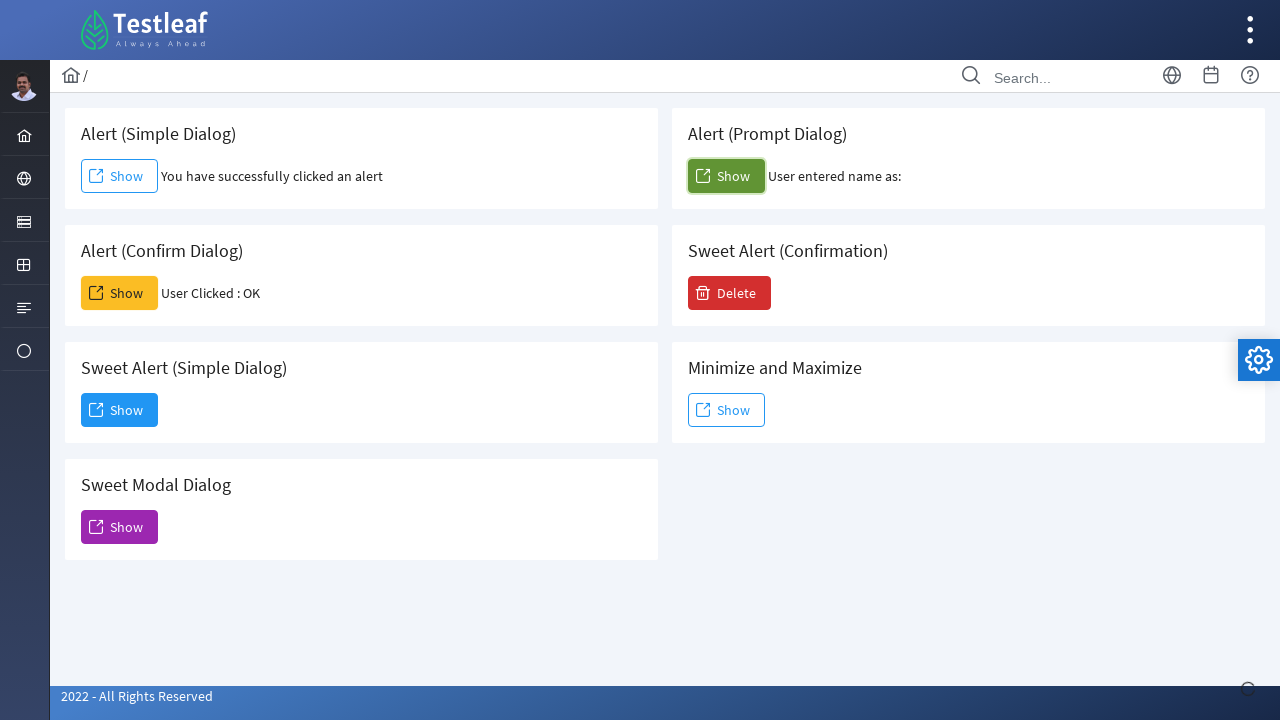

Set up dialog handler to accept prompt dialog with text 'Jupiter'
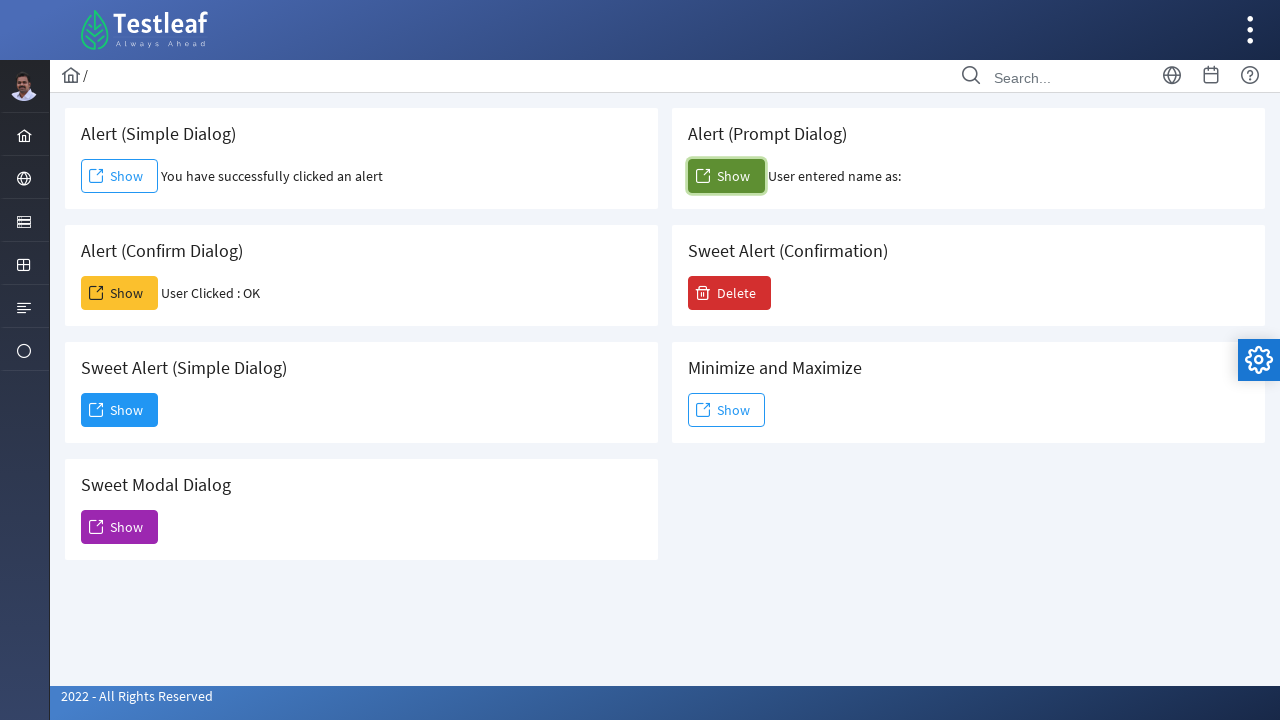

Clicked button to trigger prompt dialog (second time) at (726, 176) on button[name='j_idt88:j_idt104']
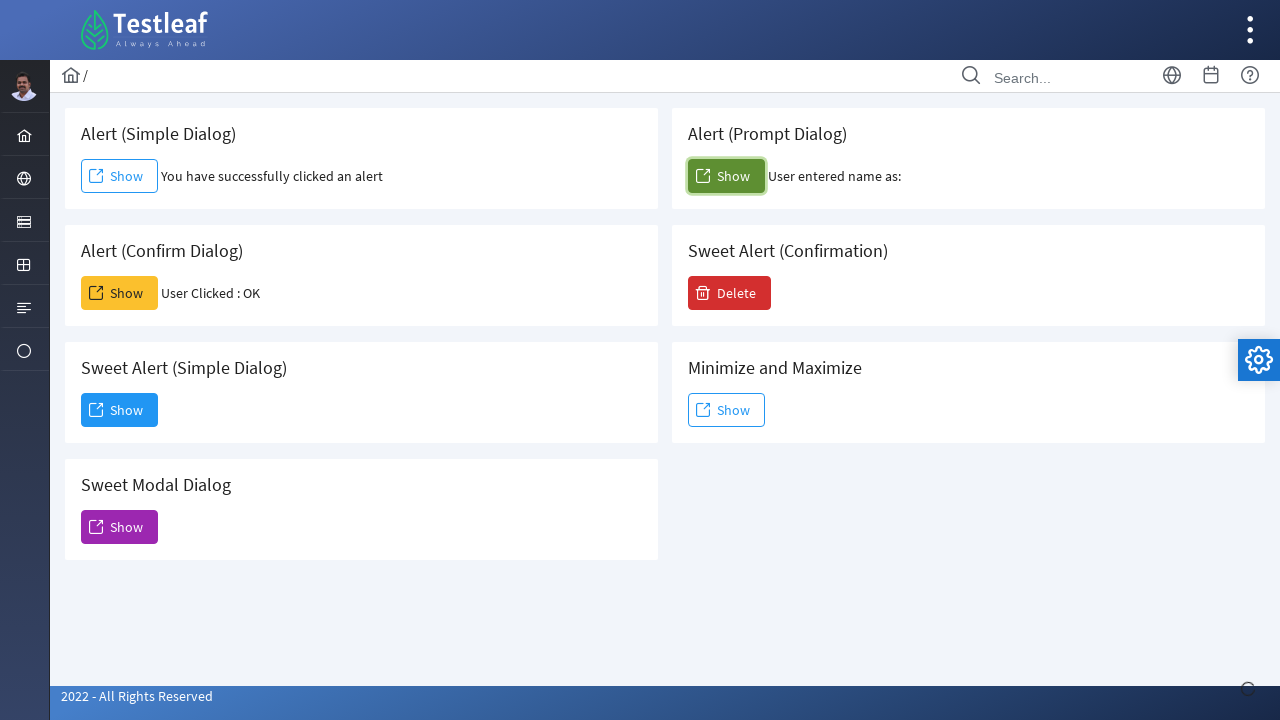

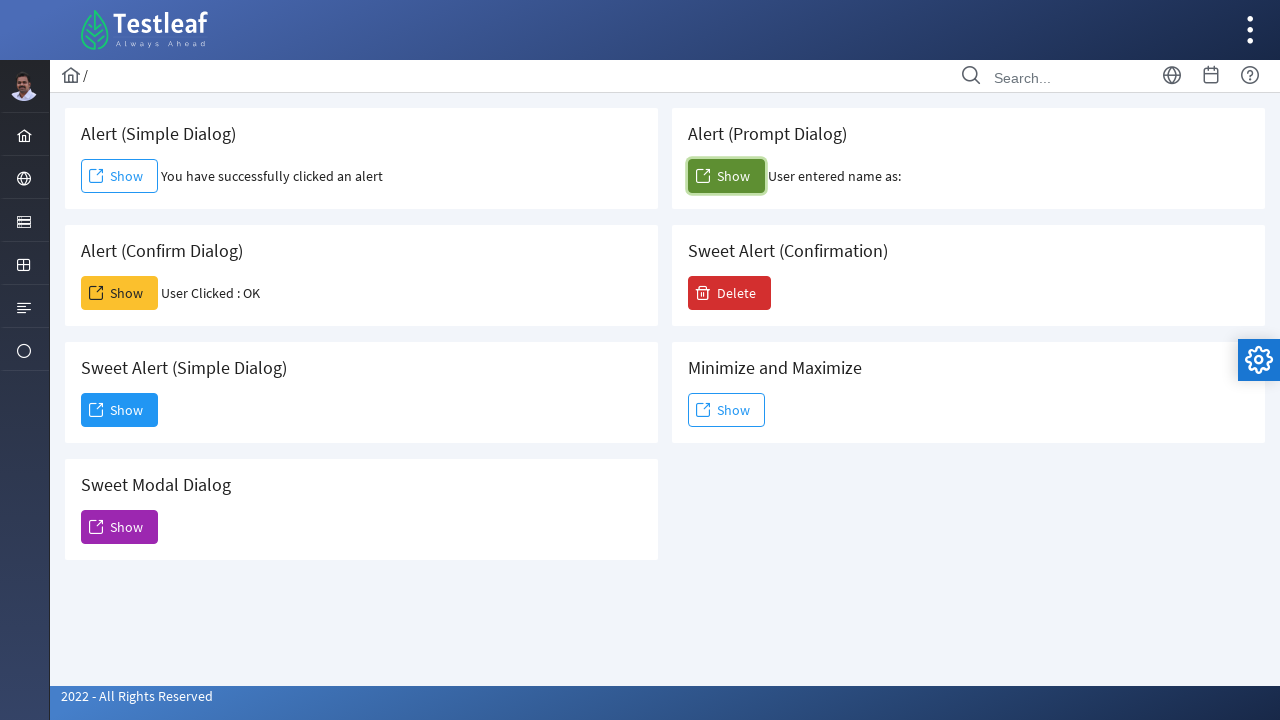